Tests a web form by filling a text field and submitting the form to verify the submission message appears

Starting URL: https://www.selenium.dev/selenium/web/web-form.html

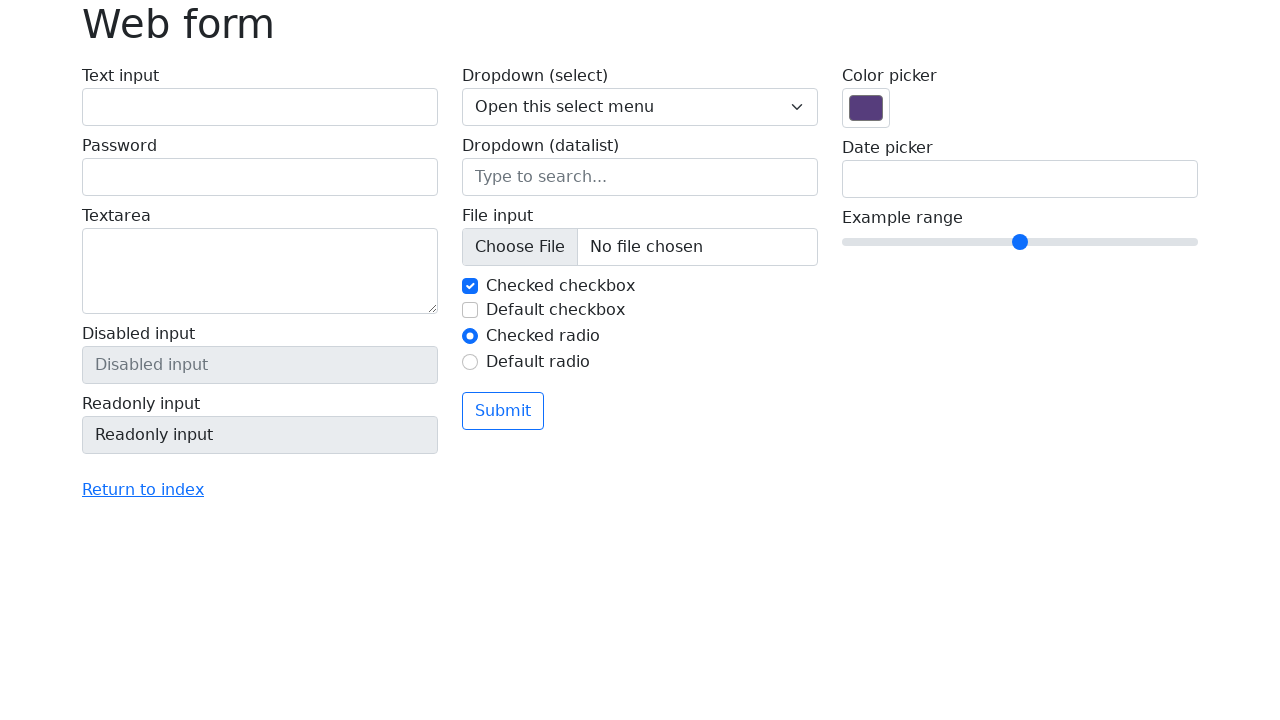

Filled text field with 'Selenium' on input[name='my-text']
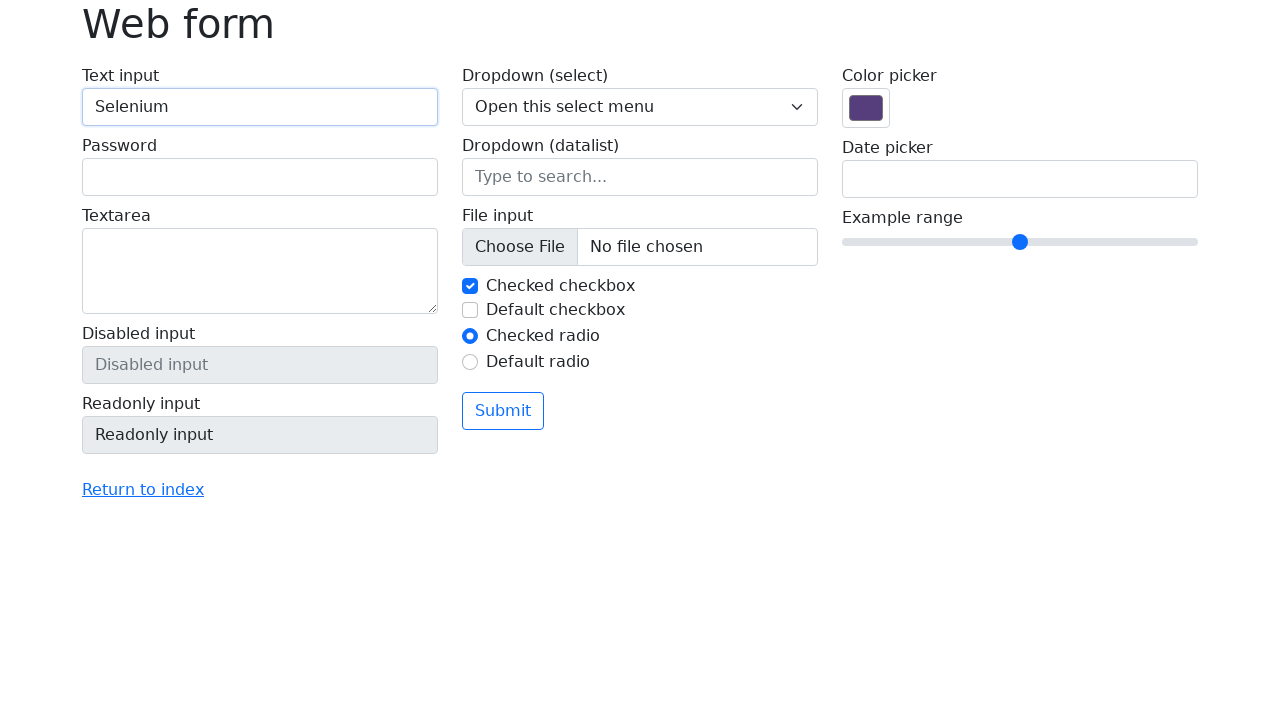

Clicked the submit button at (503, 411) on button
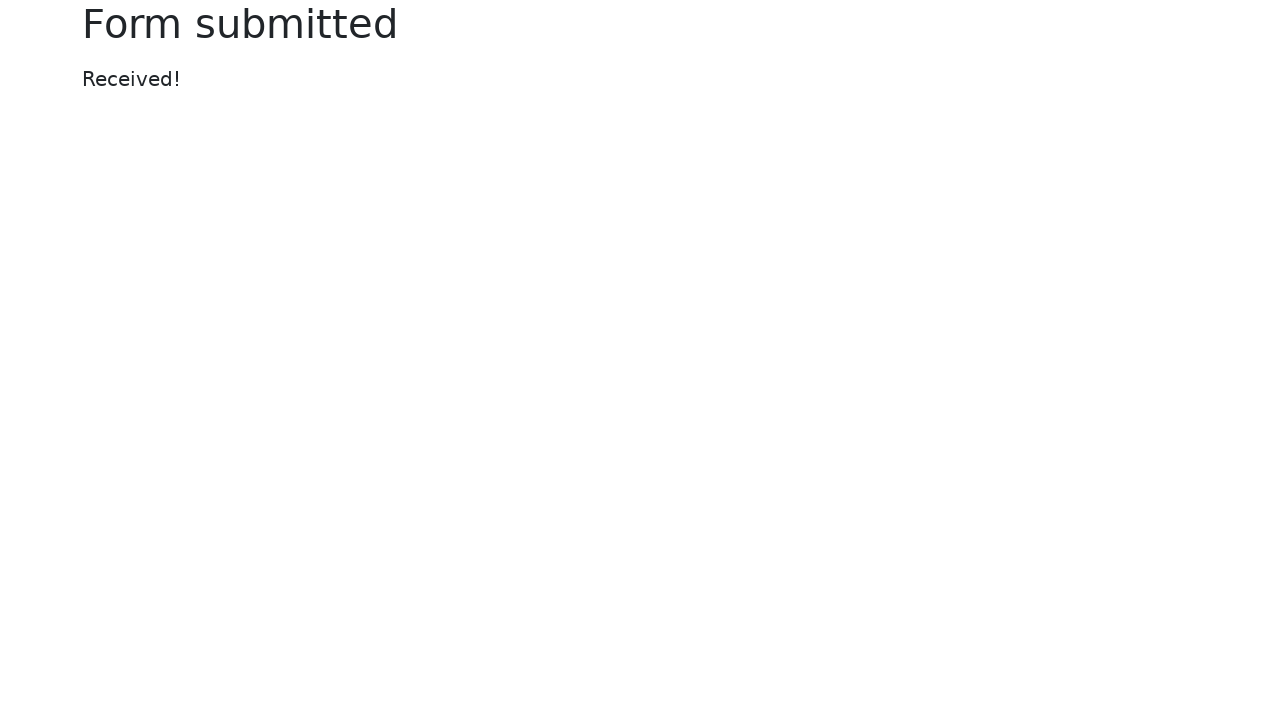

Submission success message appeared
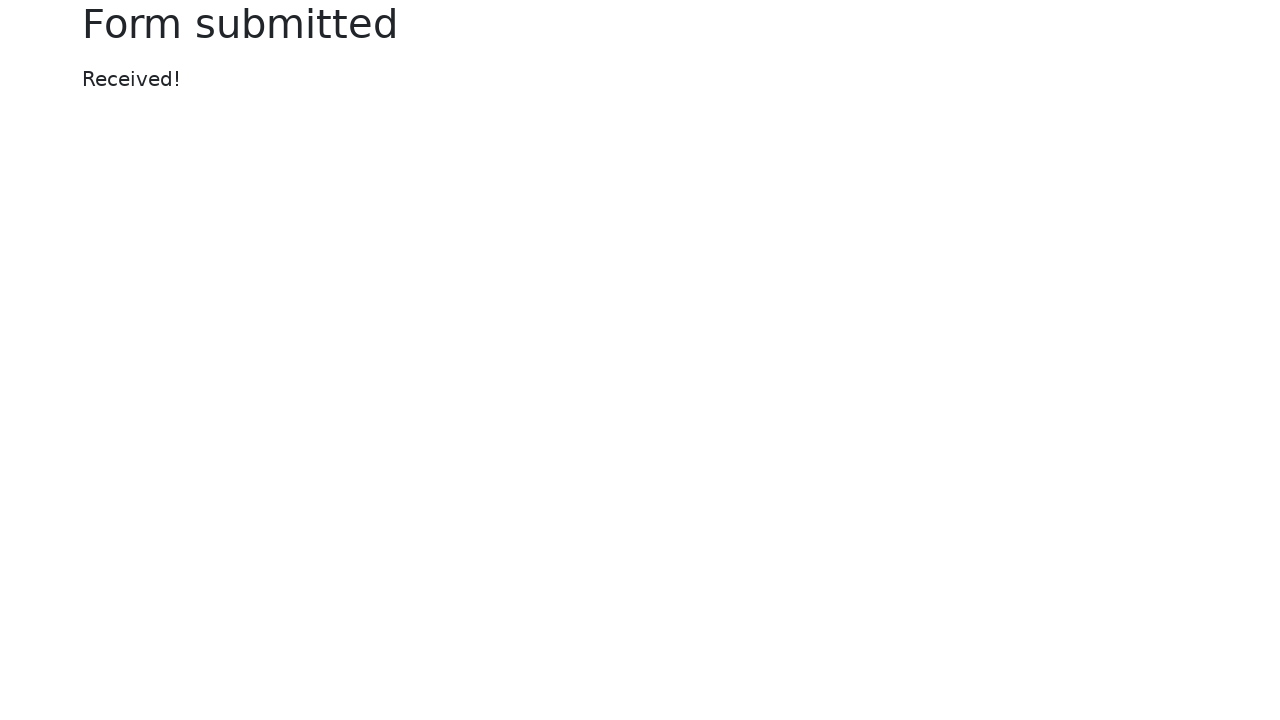

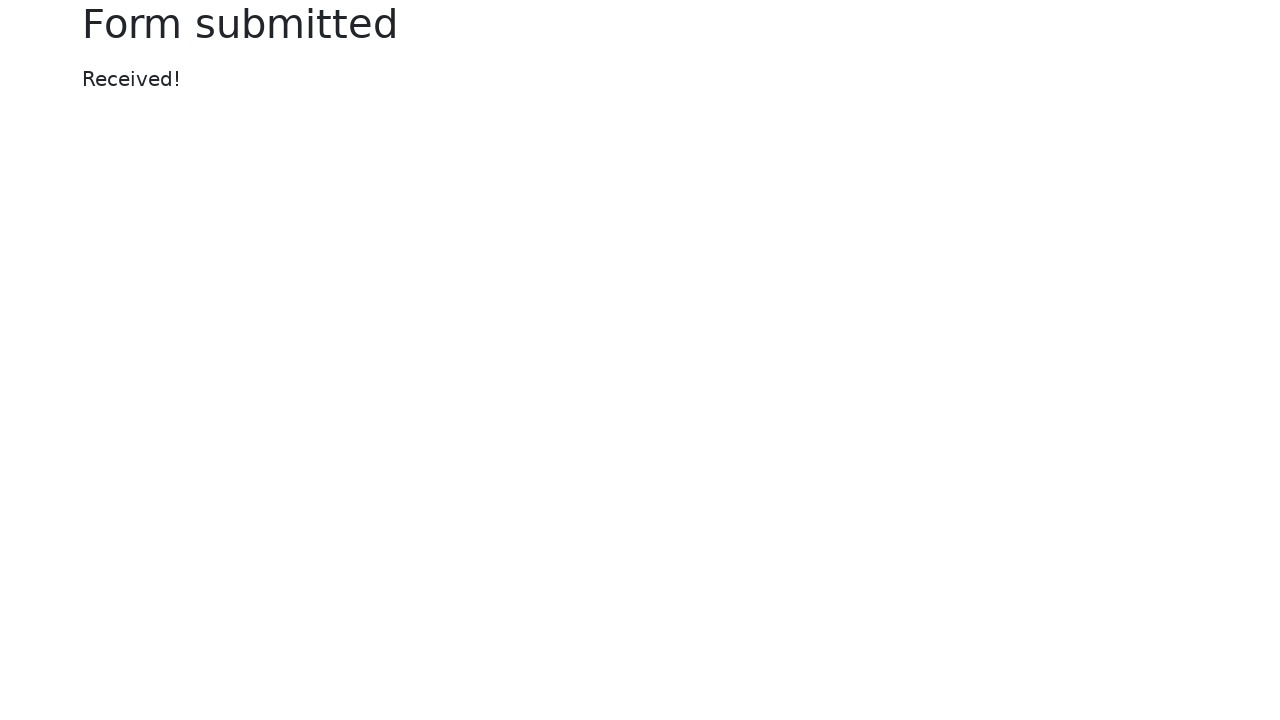